Tests dropdown selection by selecting option by text

Starting URL: https://www.tutorialspoint.com/selenium/practice/select-menu.php

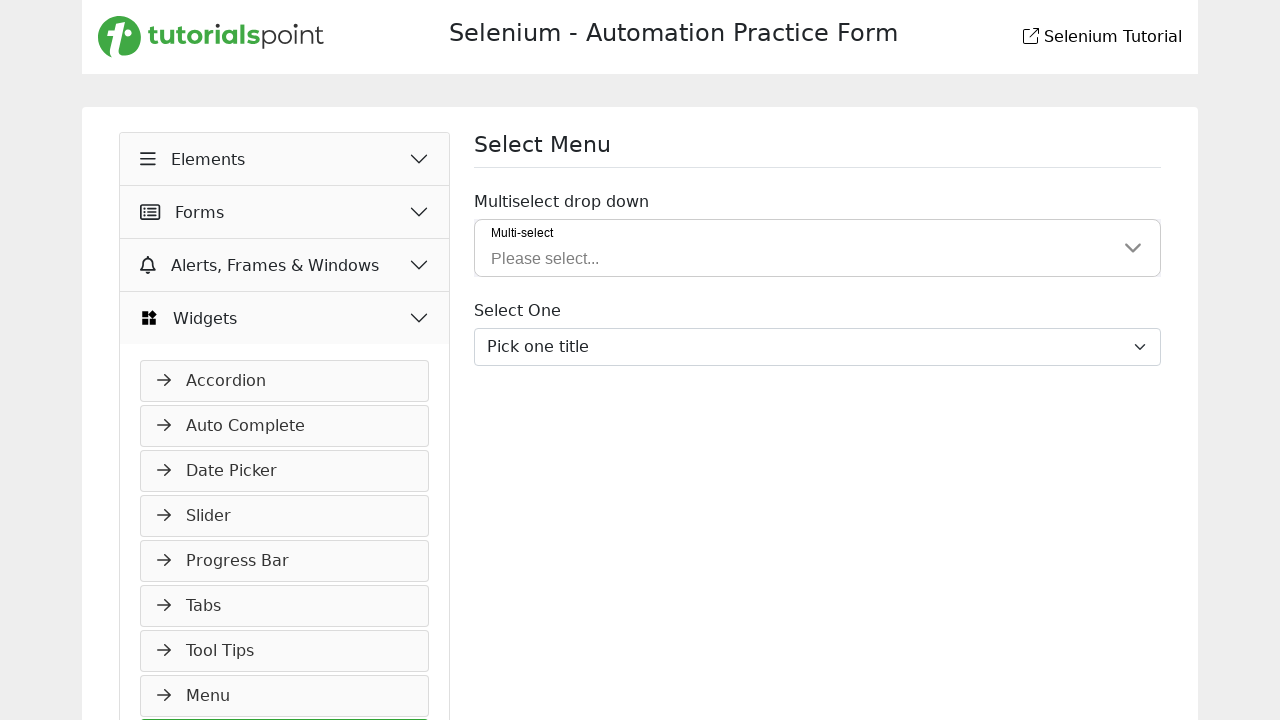

Navigated to select menu practice page
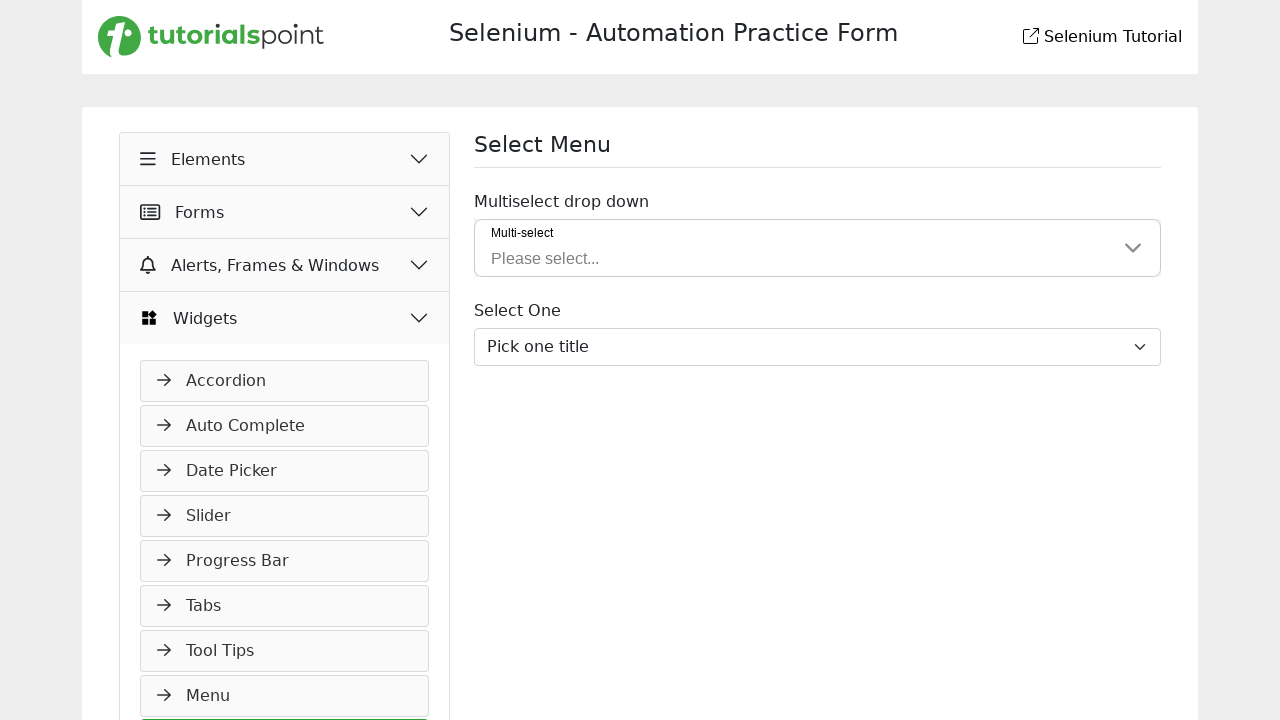

Selected 'Proof.' option from dropdown on #inputGroupSelect03
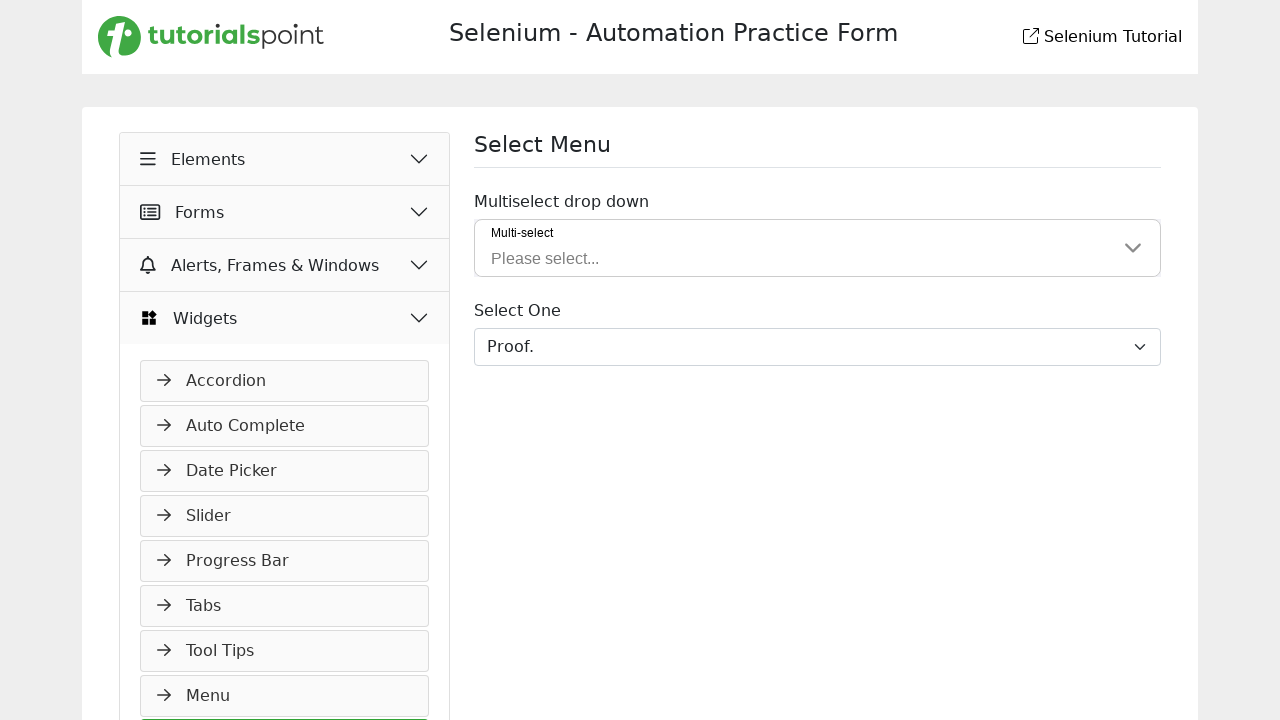

Waited 2 seconds for dropdown selection to process
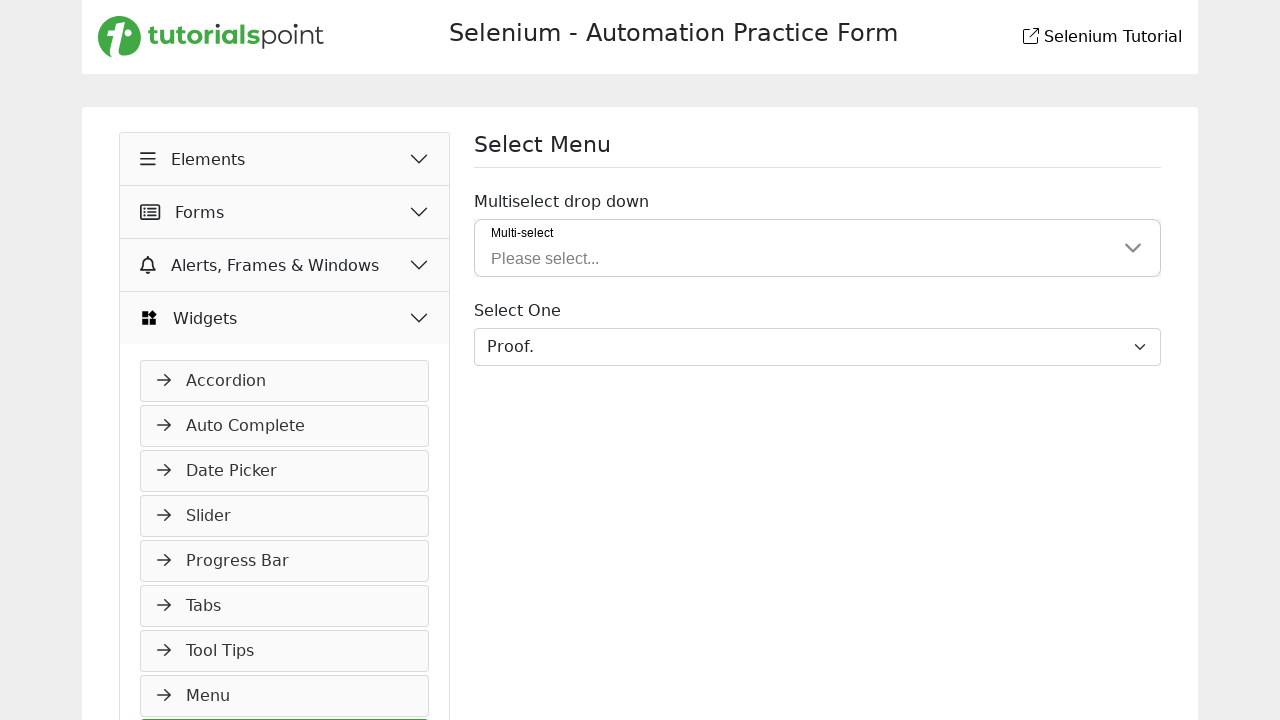

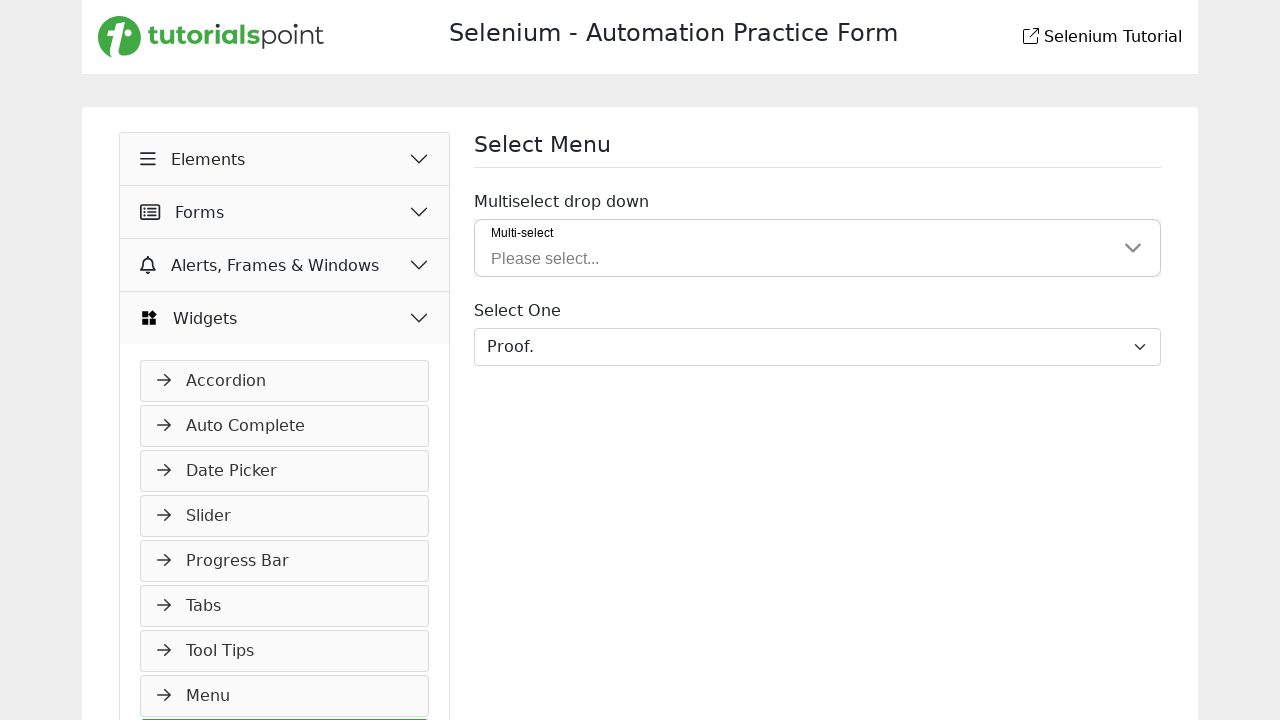